Navigates to Flipkart homepage and verifies the page loads by checking the page title is available

Starting URL: https://www.flipkart.com/

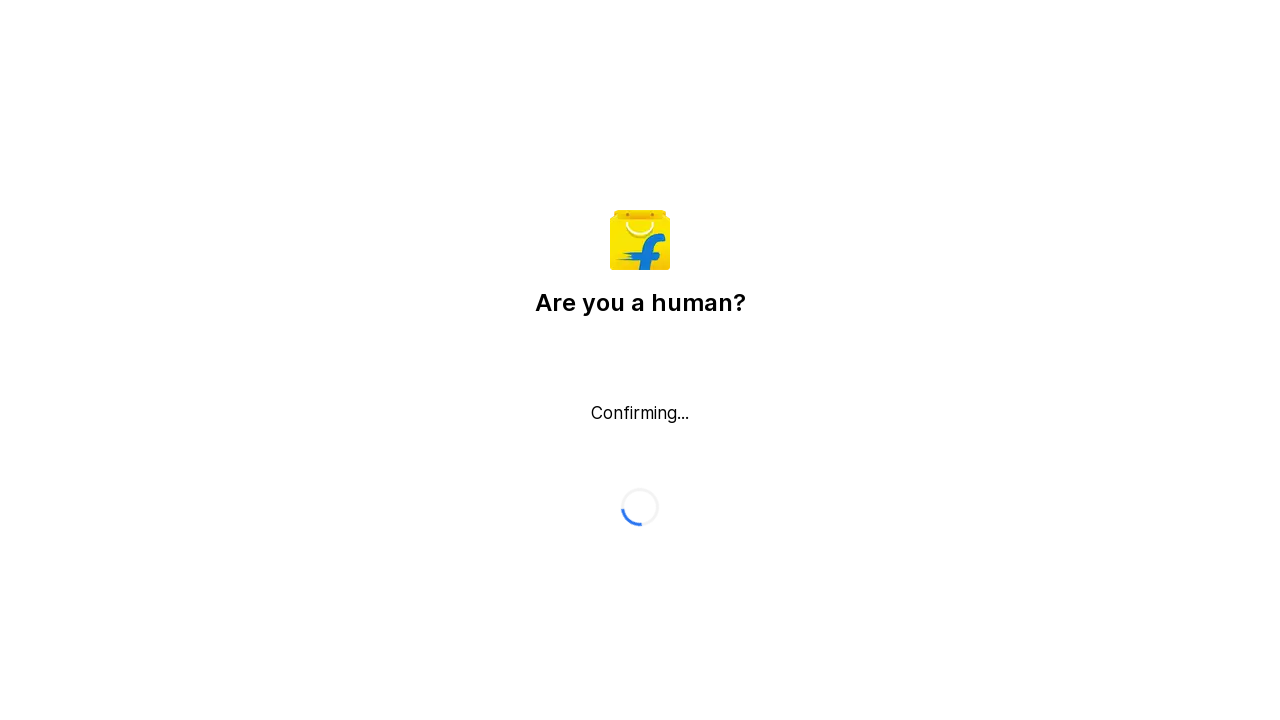

Waited for page to reach domcontentloaded state
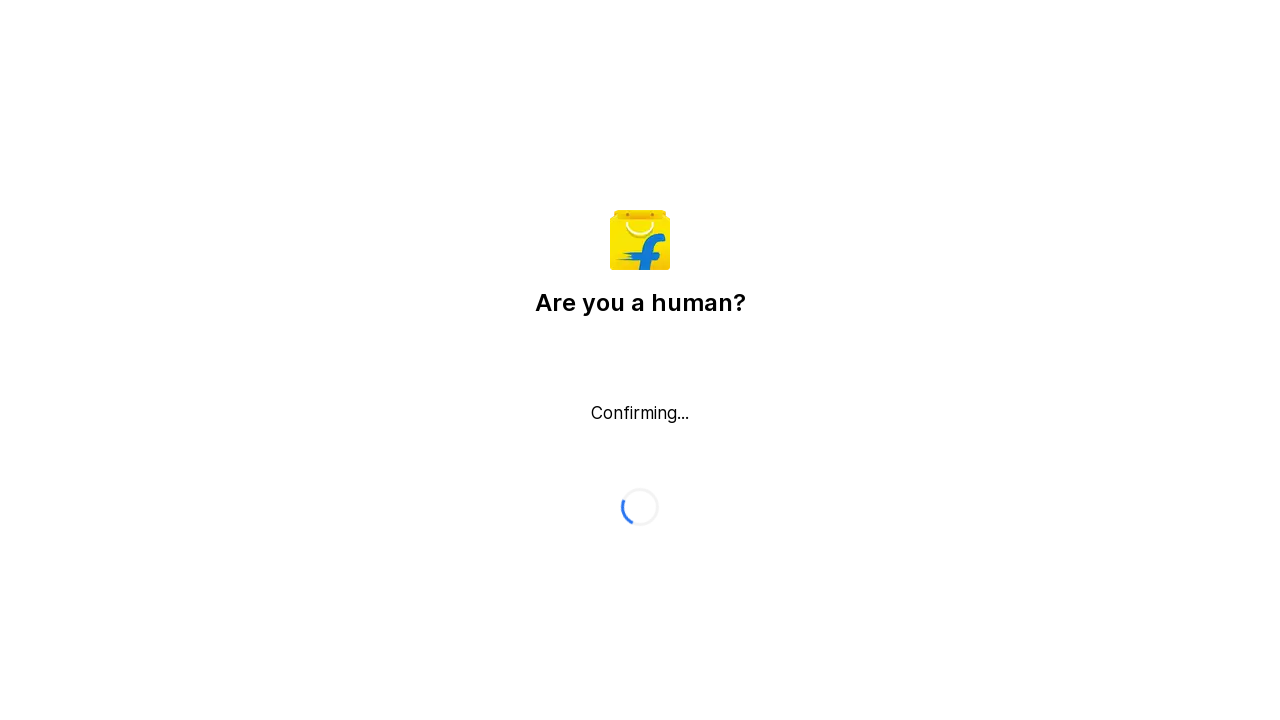

Retrieved page title
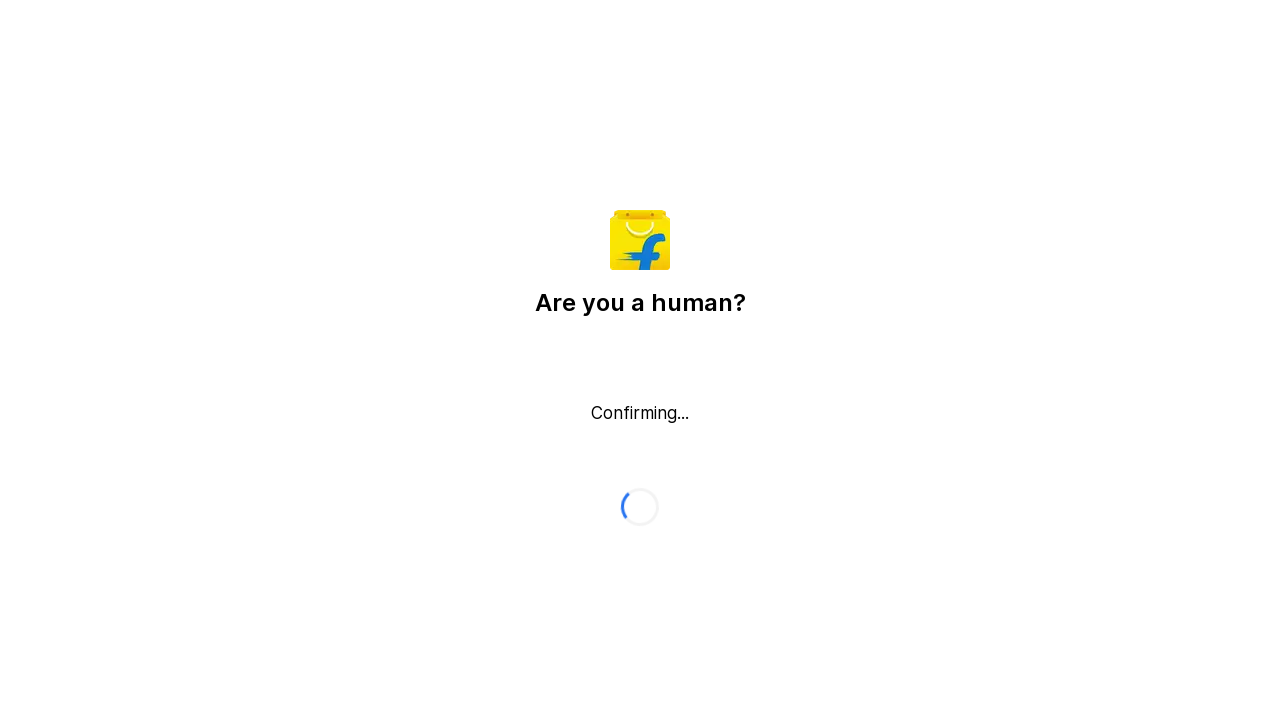

Verified page title is not empty
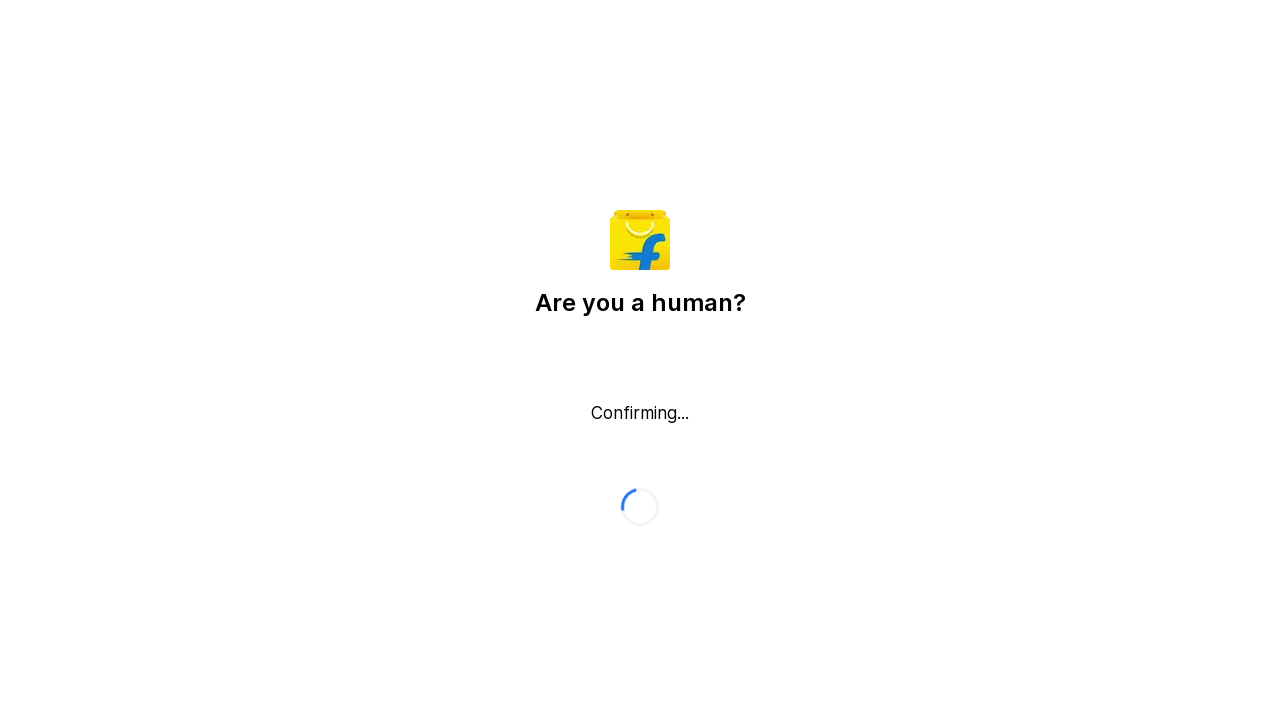

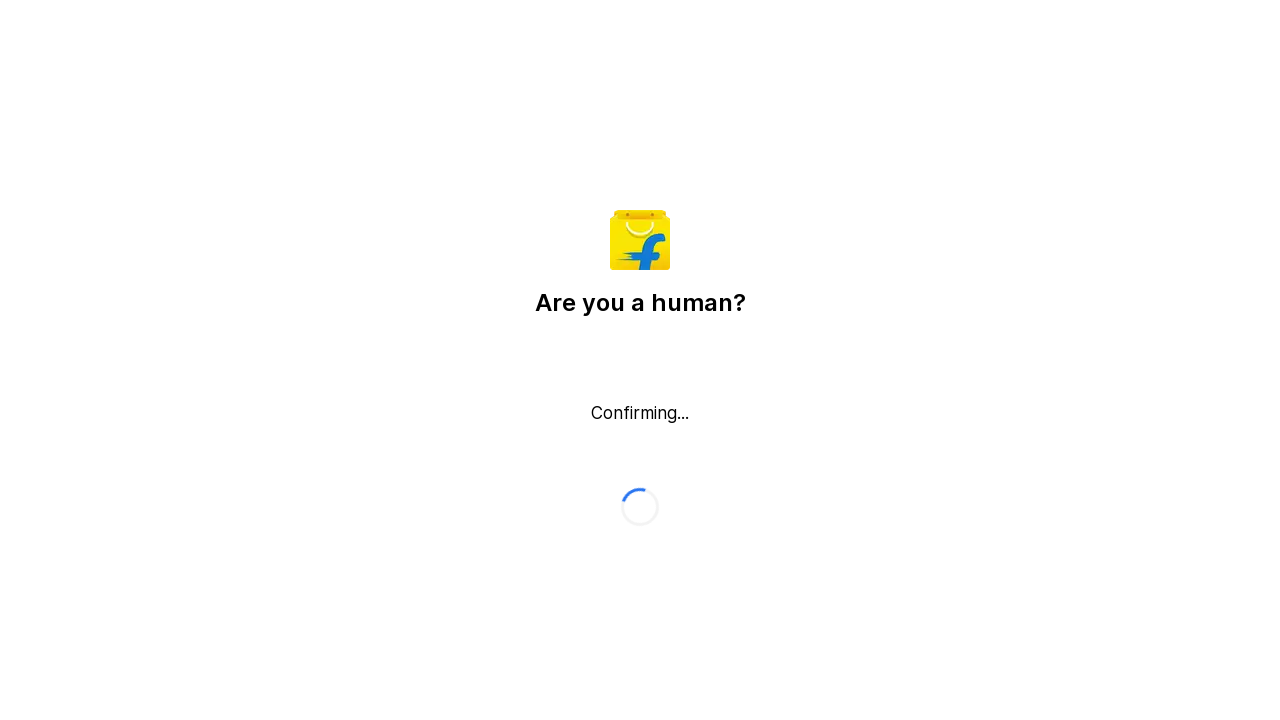